Tests mobile device emulation by setting custom viewport dimensions, then navigates to an Angular demo site, clicks the navbar toggler to open the mobile menu, and clicks on the Library link.

Starting URL: https://rahulshettyacademy.com/angularAppdemo/

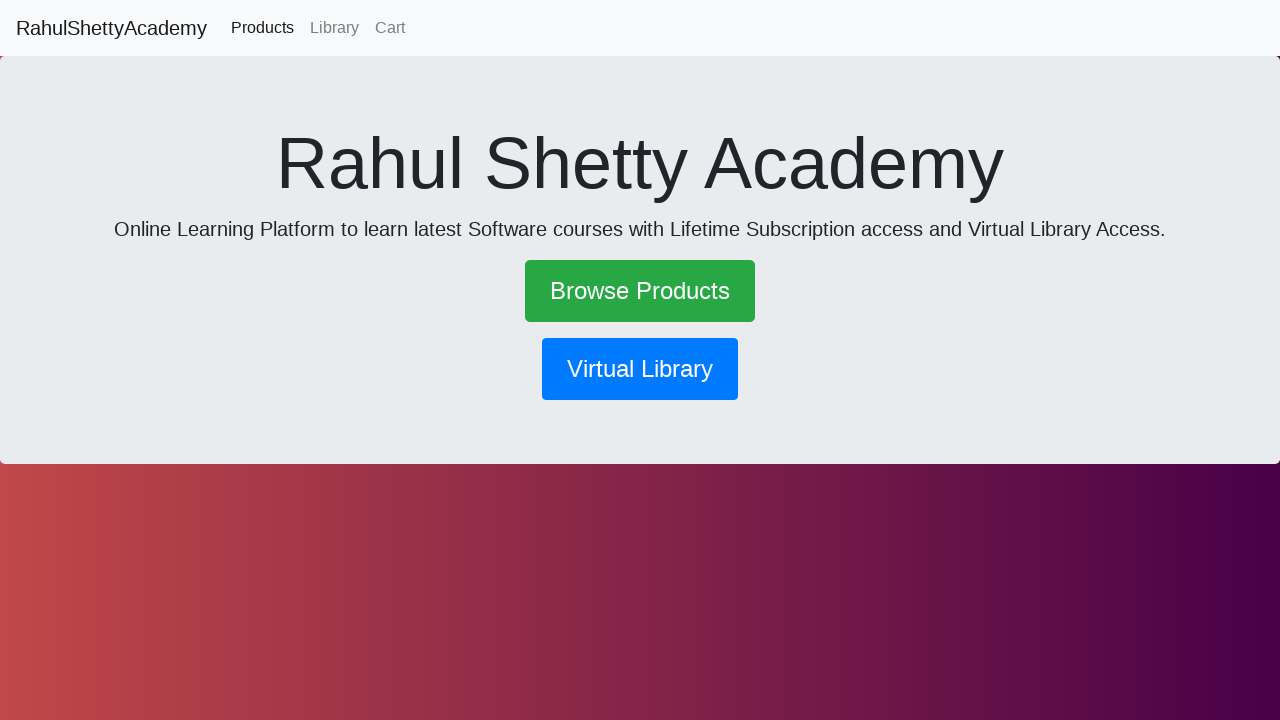

Set mobile viewport to 600x1000 pixels
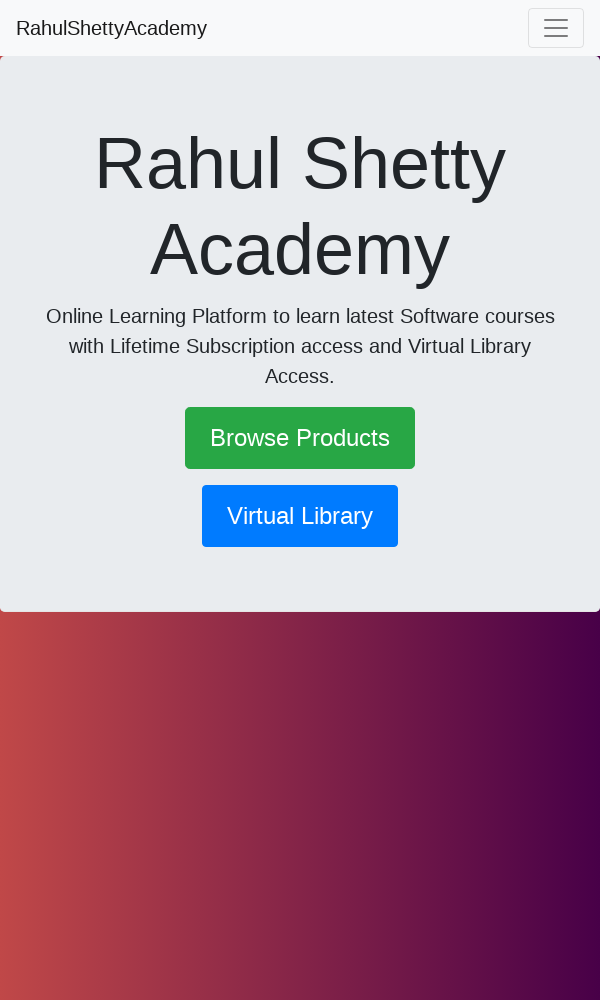

Clicked navbar toggler to open mobile menu at (556, 28) on .navbar-toggler
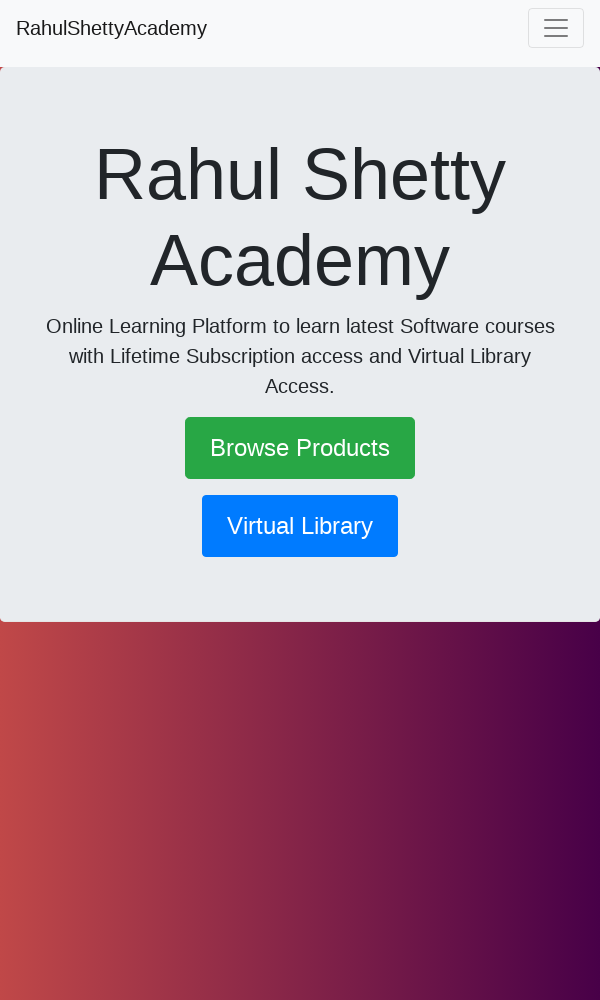

Waited 2 seconds for menu animation to complete
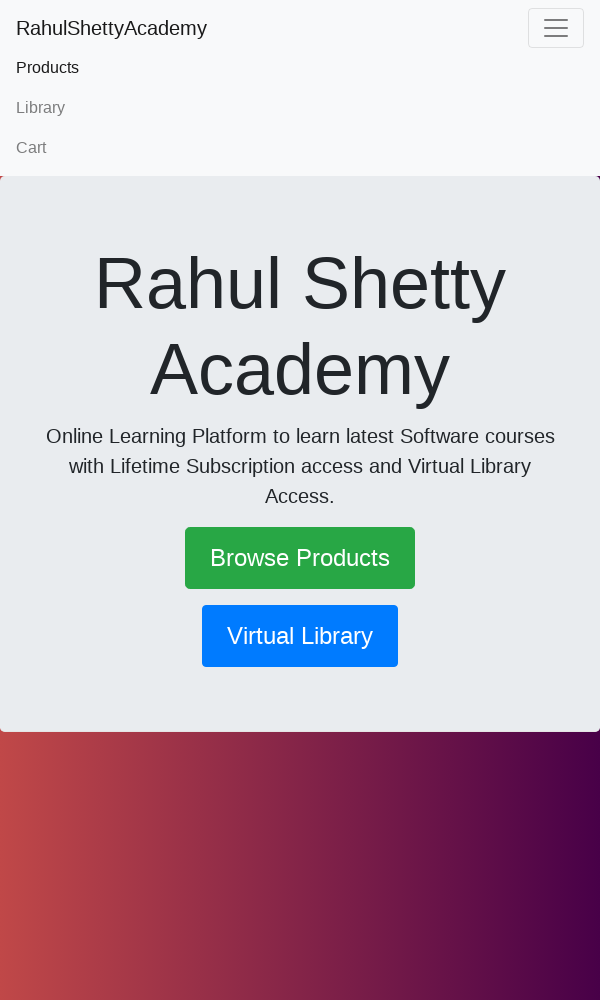

Clicked on Library link in mobile menu at (300, 108) on text=Library
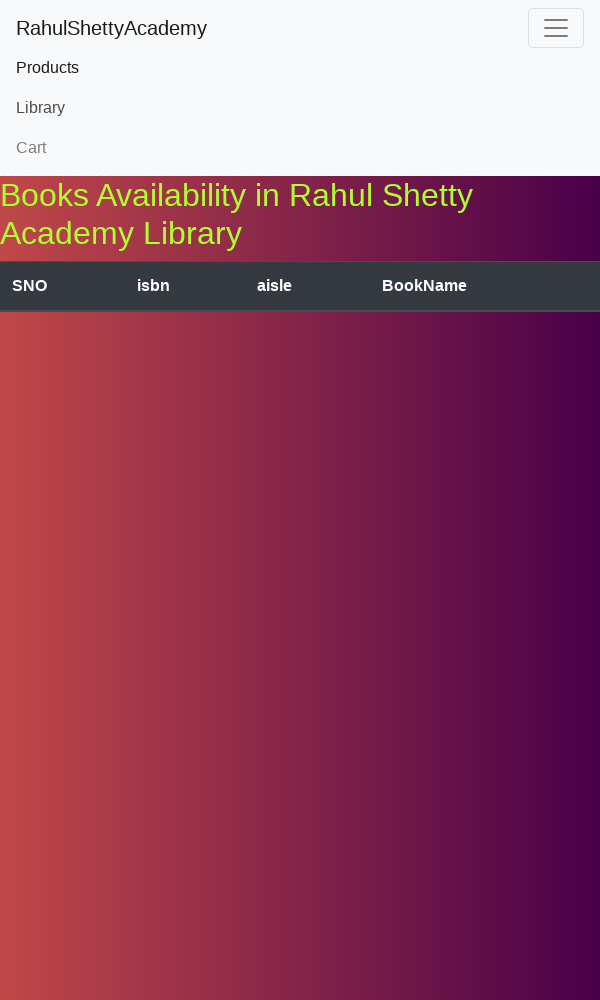

Waited 2 seconds for navigation to Library page to complete
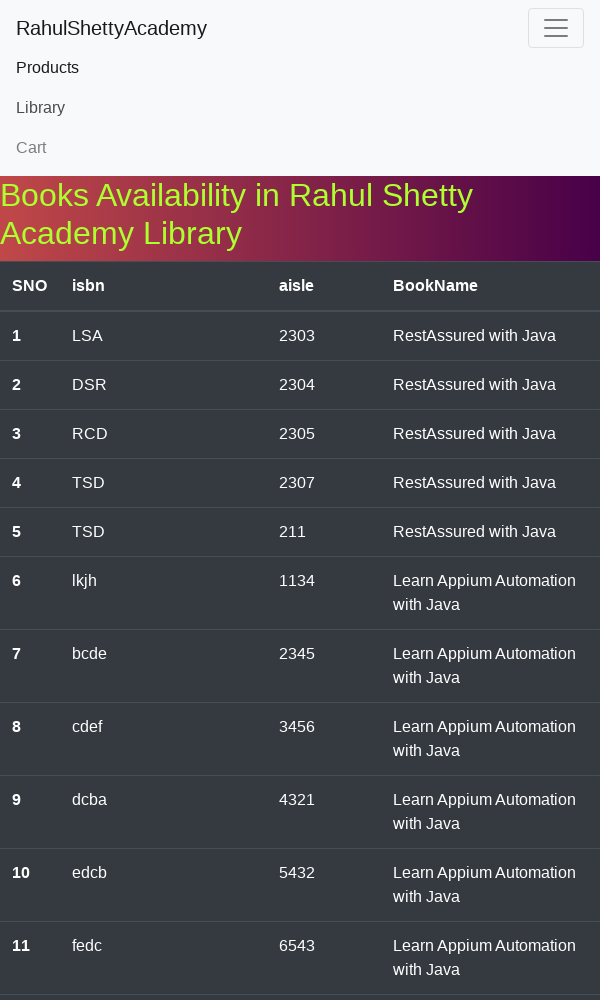

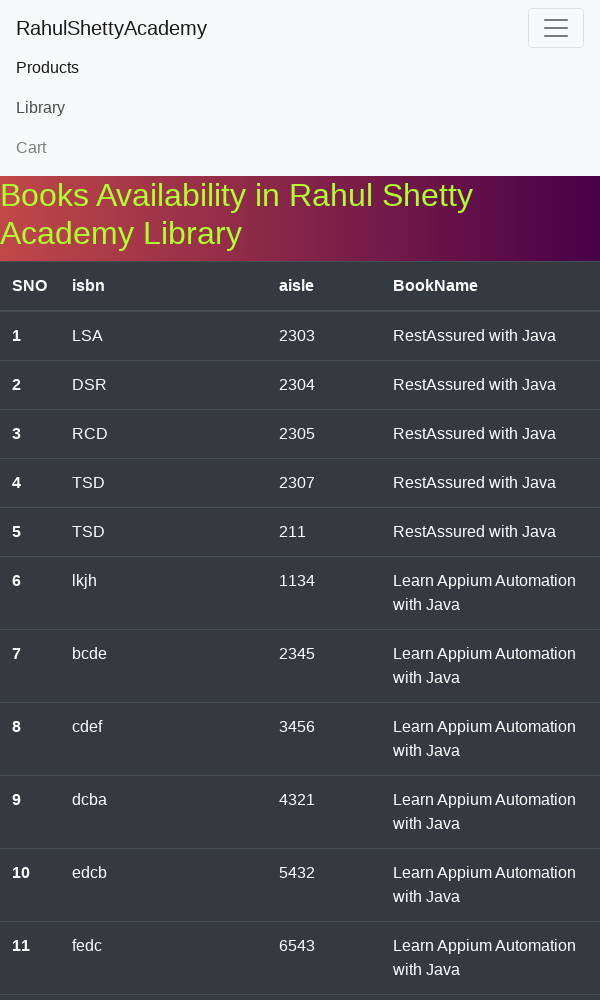